Tests search with special characters (***) and verifies no products are returned

Starting URL: https://www.labirint.ru/

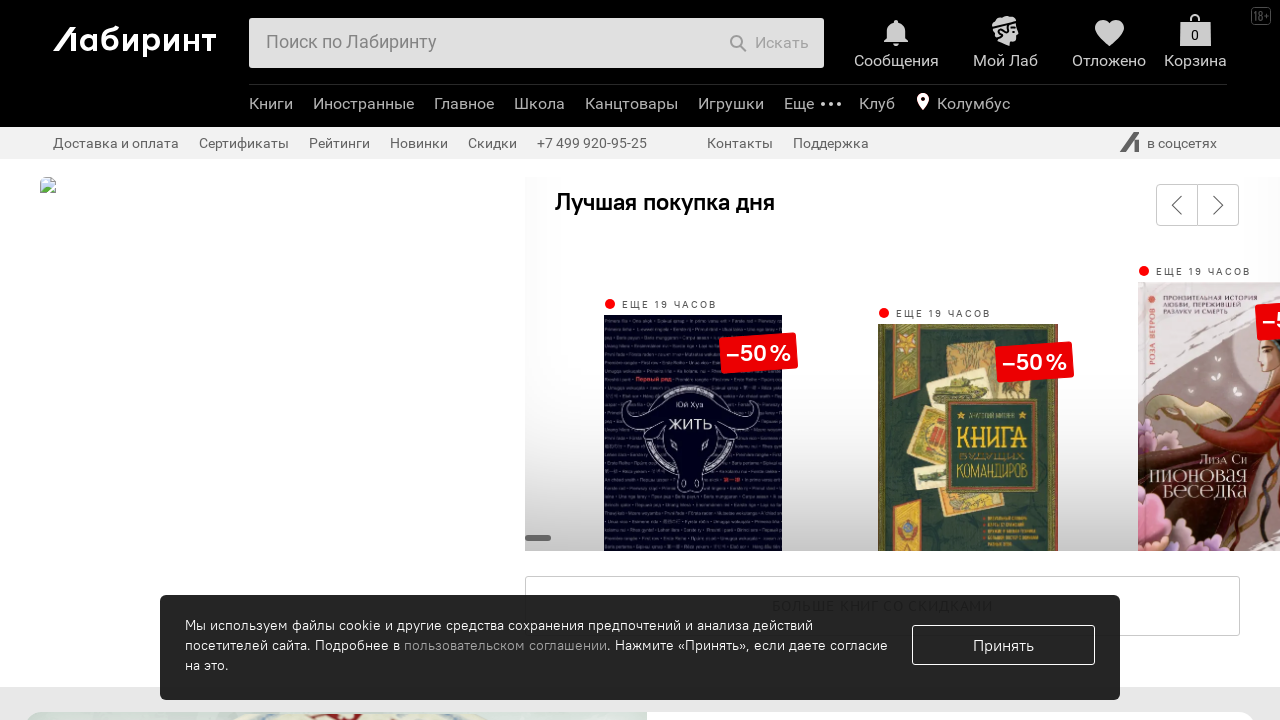

Filled search field with special characters '***' on input[id='search-field']
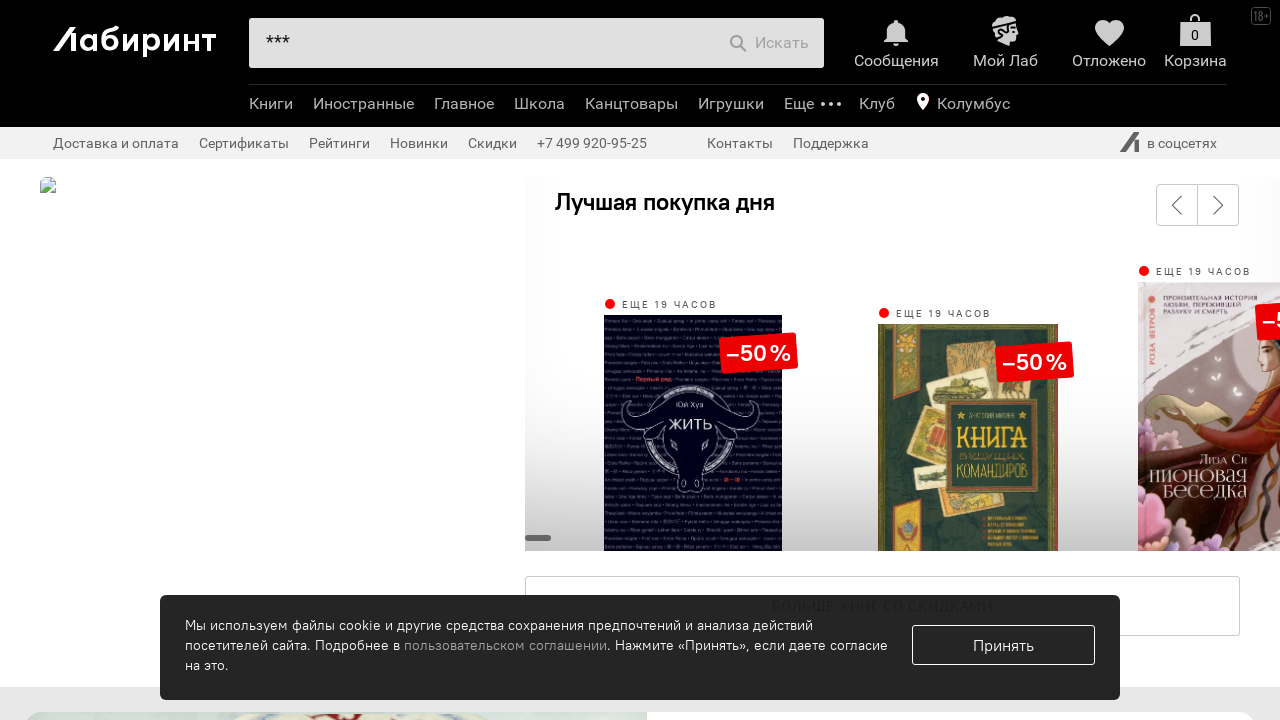

Clicked search button to search for special characters at (769, 43) on button[type='submit'][class*='search']
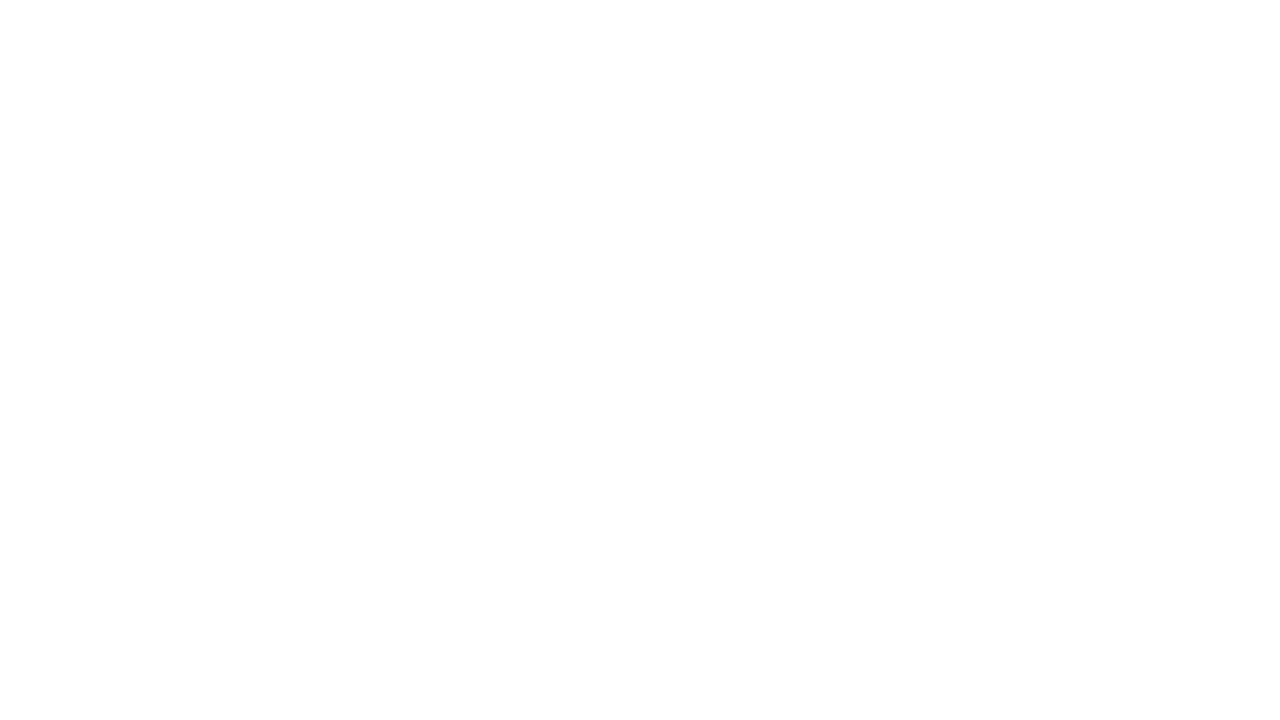

Waited for page to load with network idle state
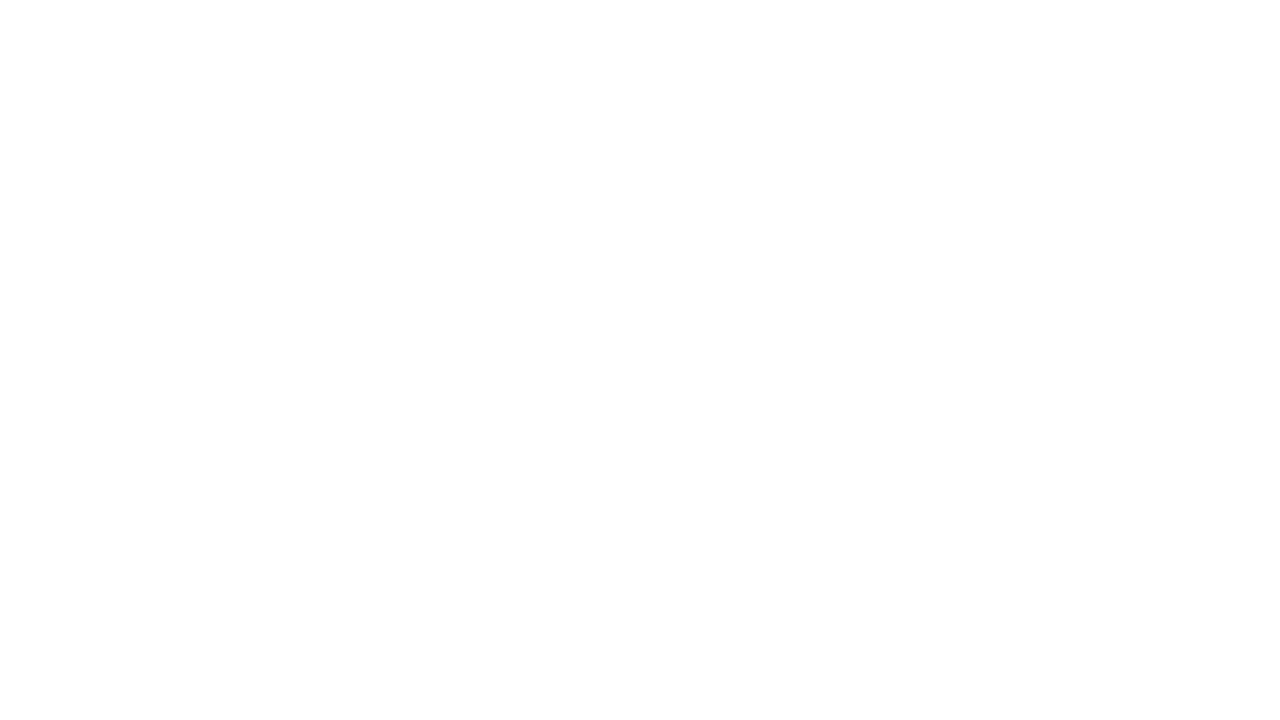

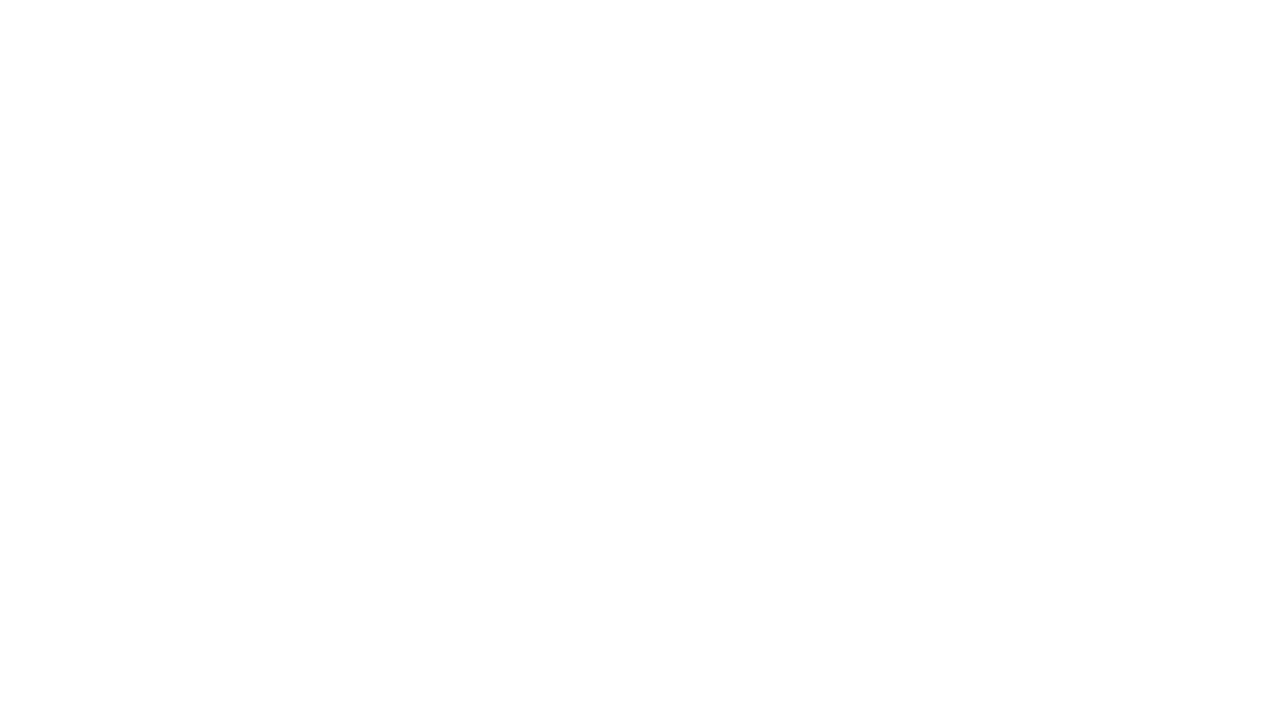